Tests mouse operations on a button element by performing right-click and double-click actions

Starting URL: https://rahulshettyacademy.com/AutomationPractice/

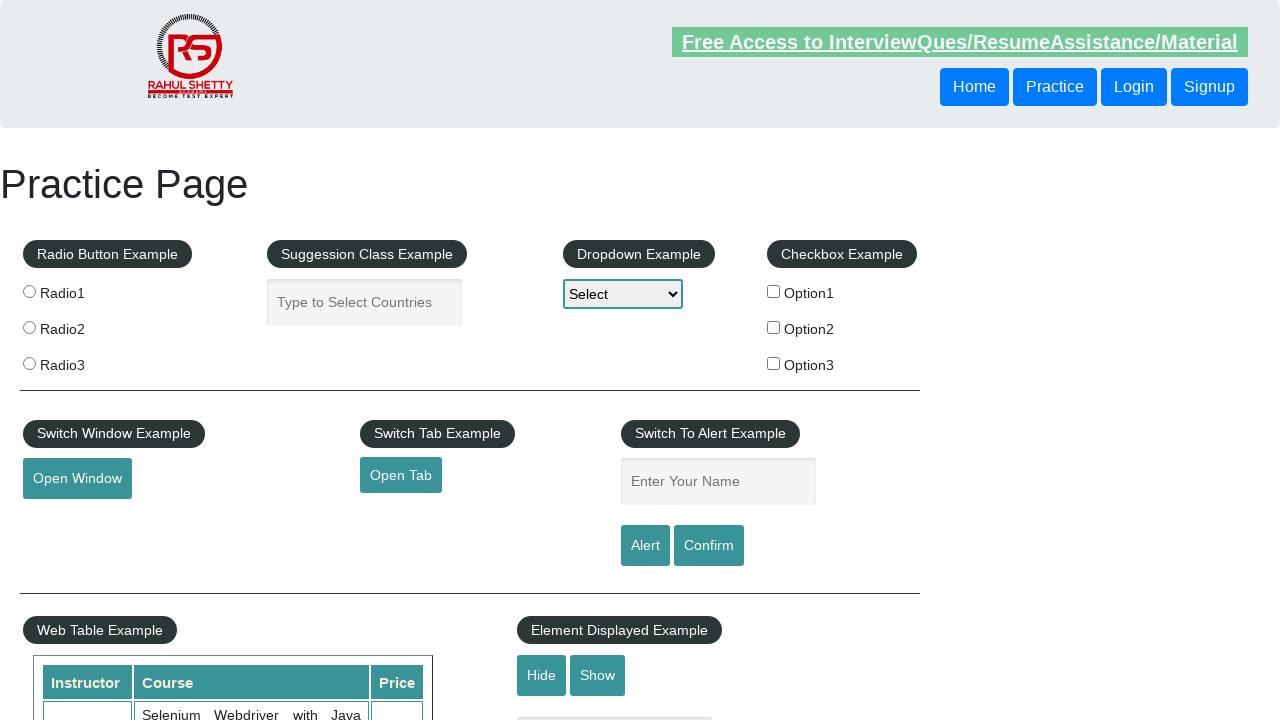

Located the open window button element
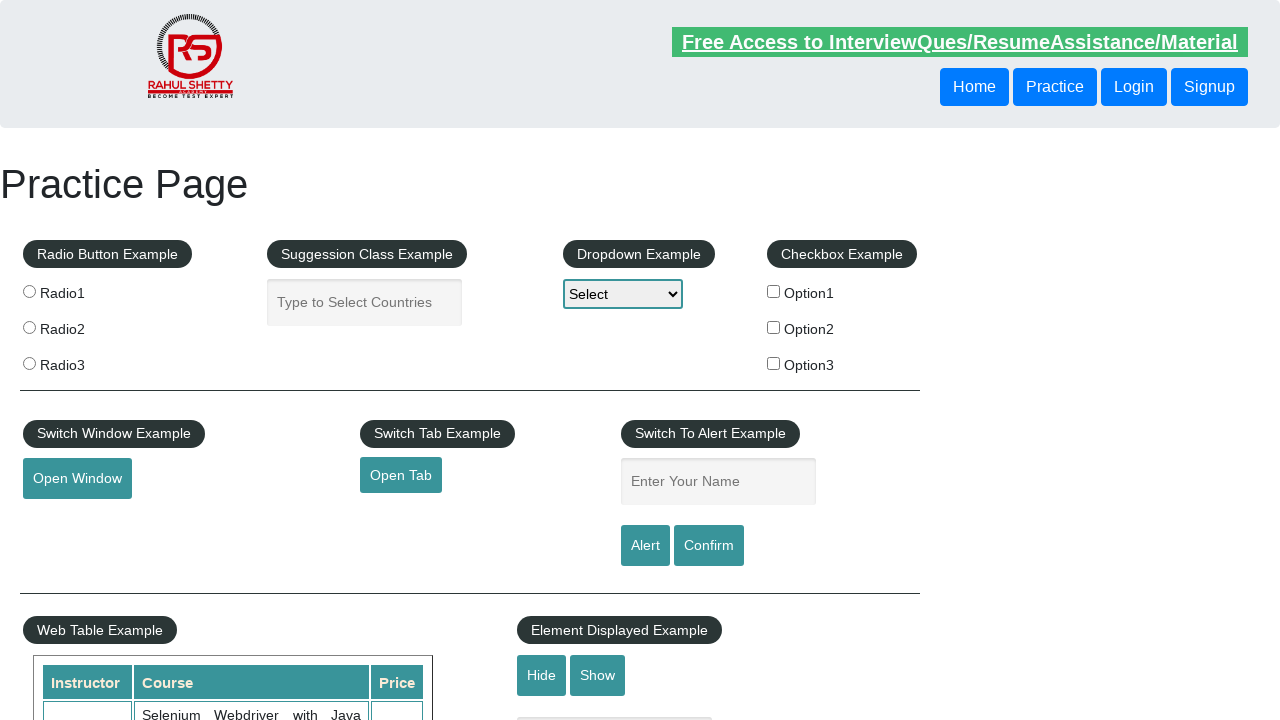

Performed right-click on the button at (77, 479) on button#openwindow
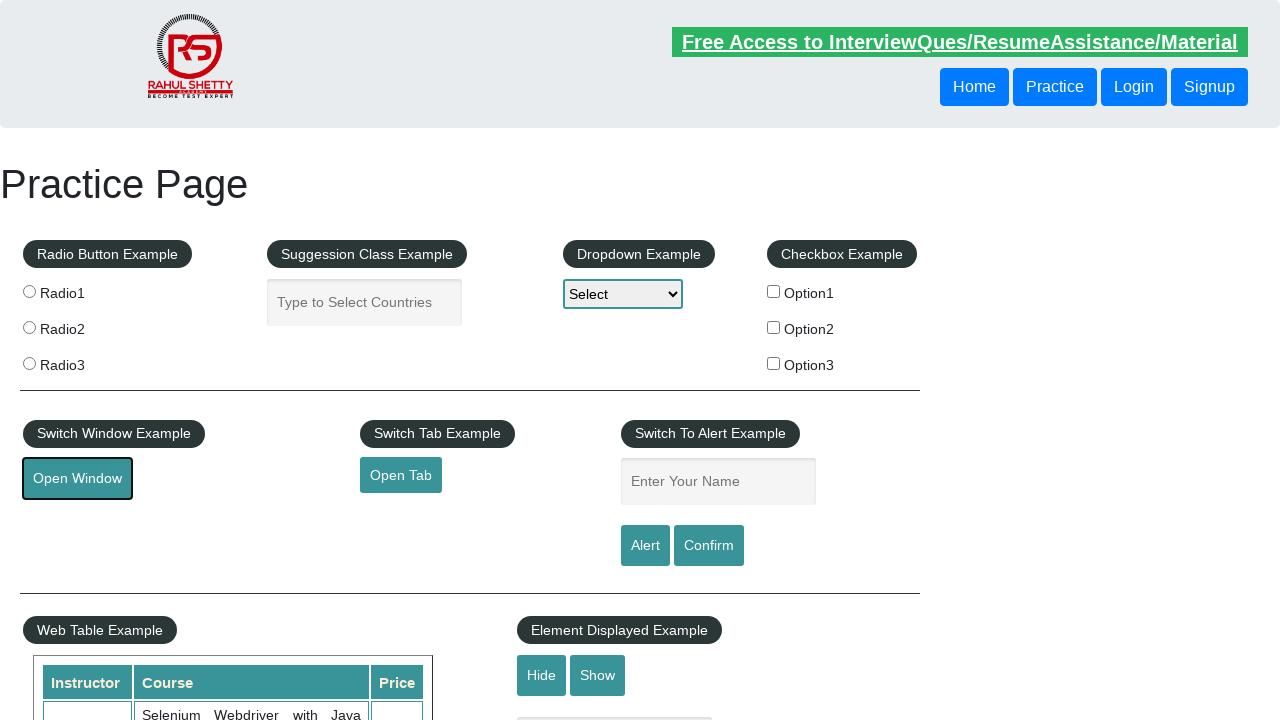

Performed double-click on the button at (77, 479) on button#openwindow
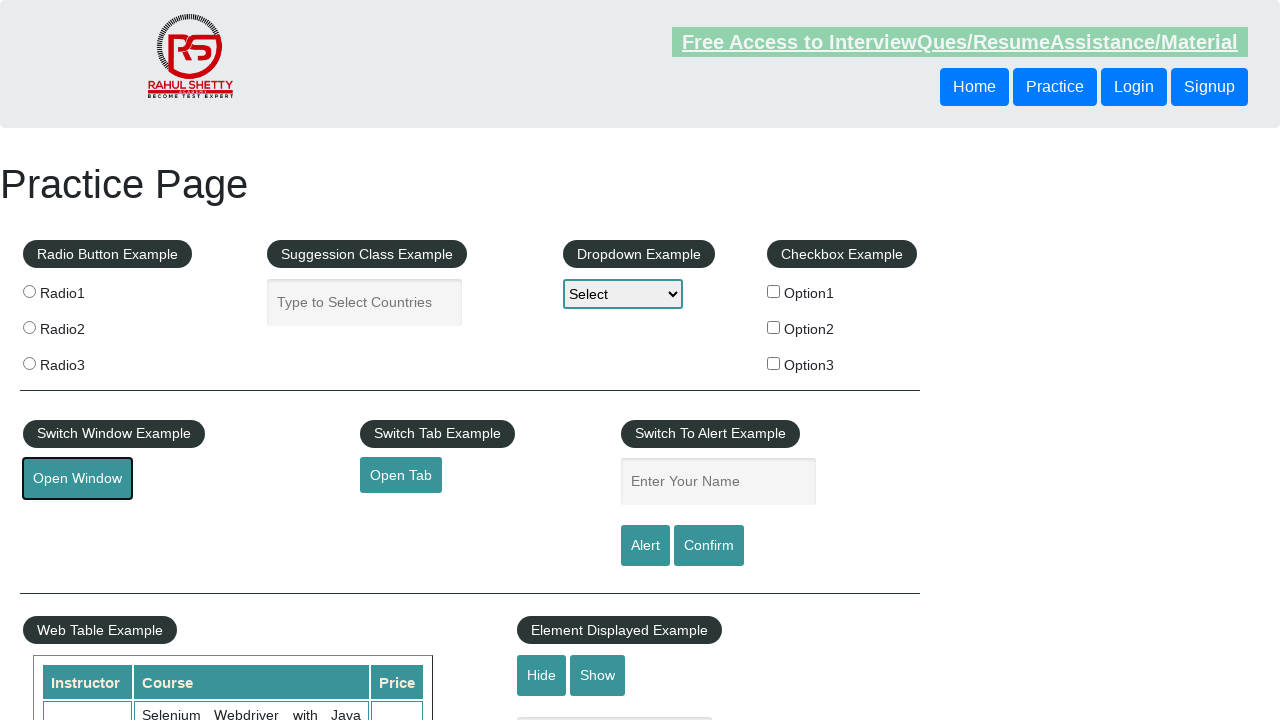

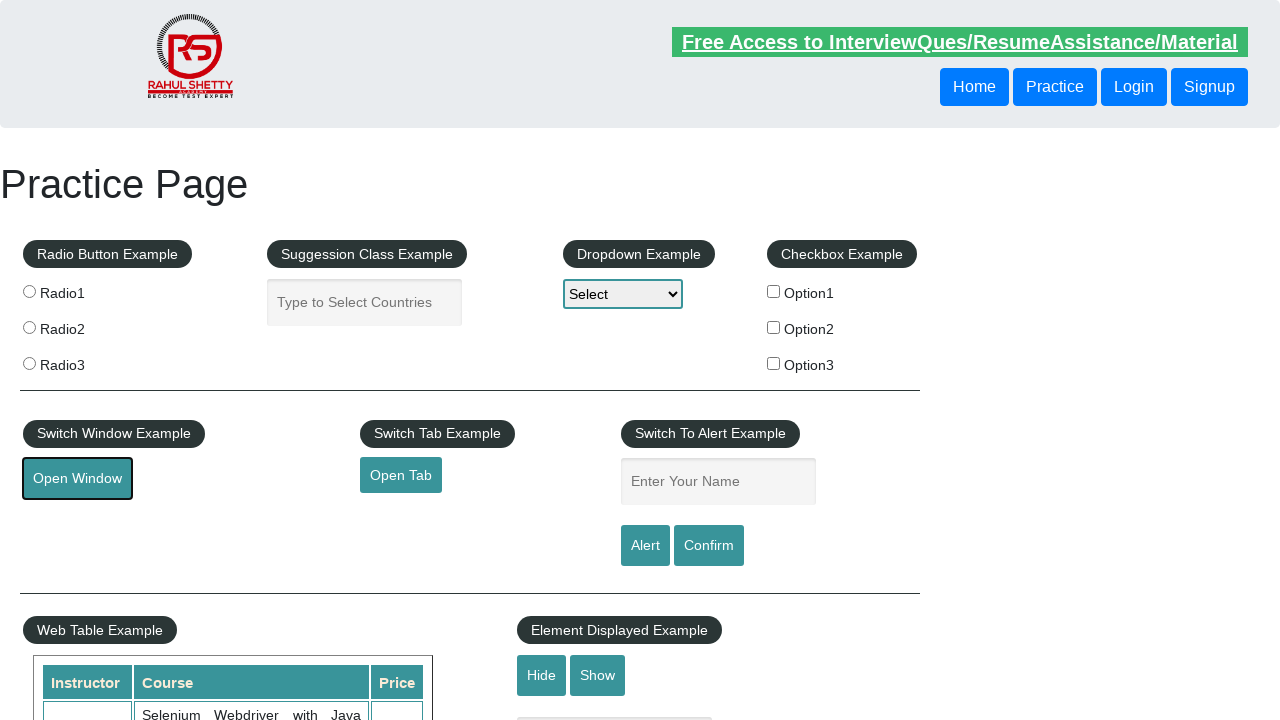